Navigates to a practice automation page and verifies footer links are present and accessible

Starting URL: https://rahulshettyacademy.com/AutomationPractice/

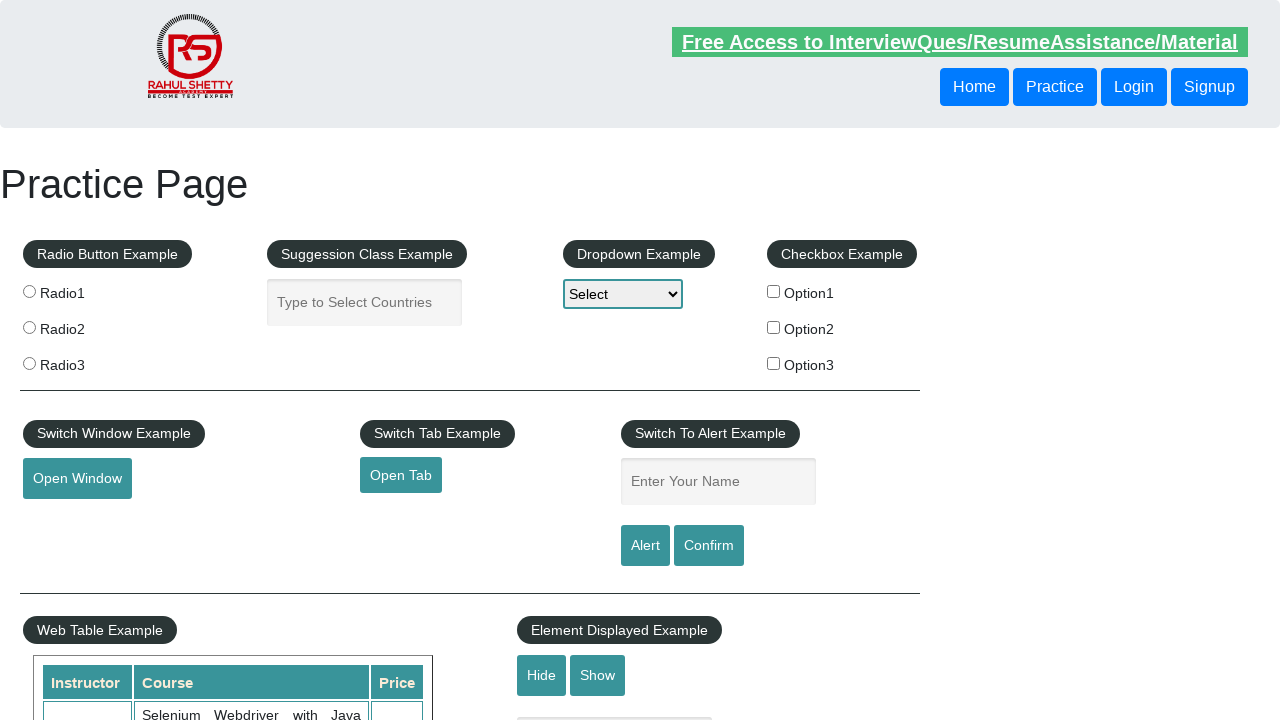

Waited for footer element to load
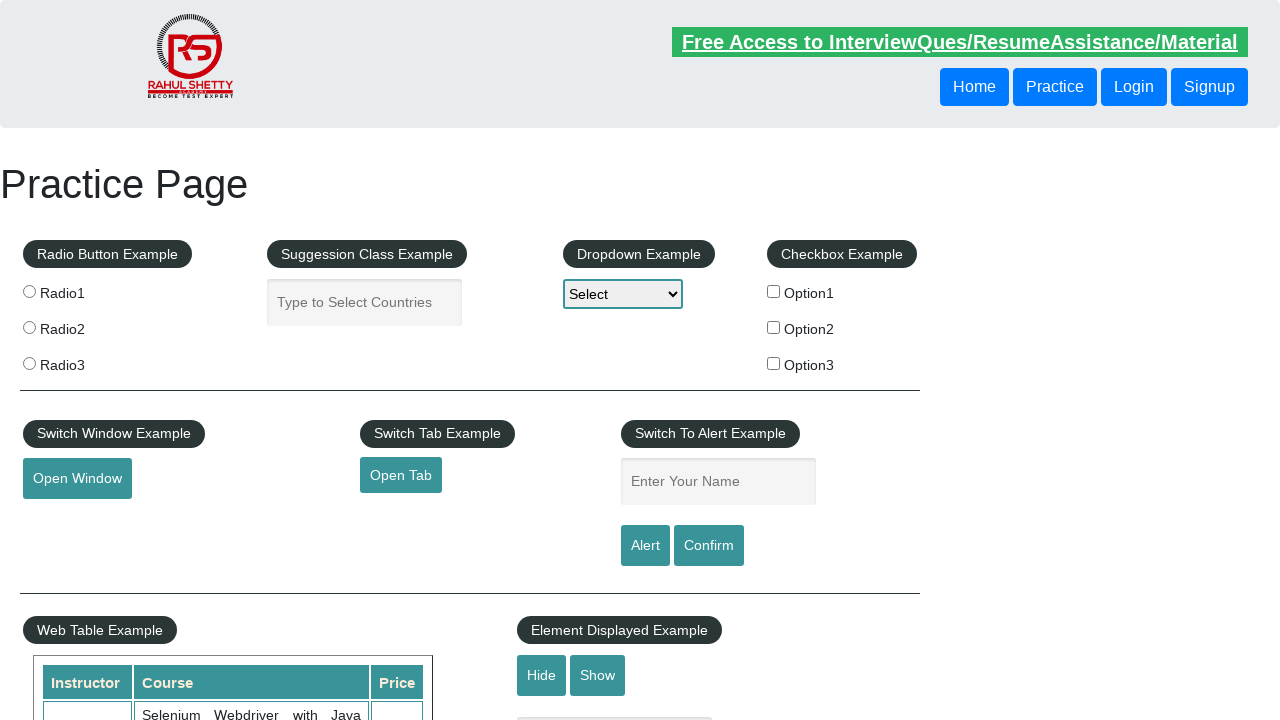

Located footer element
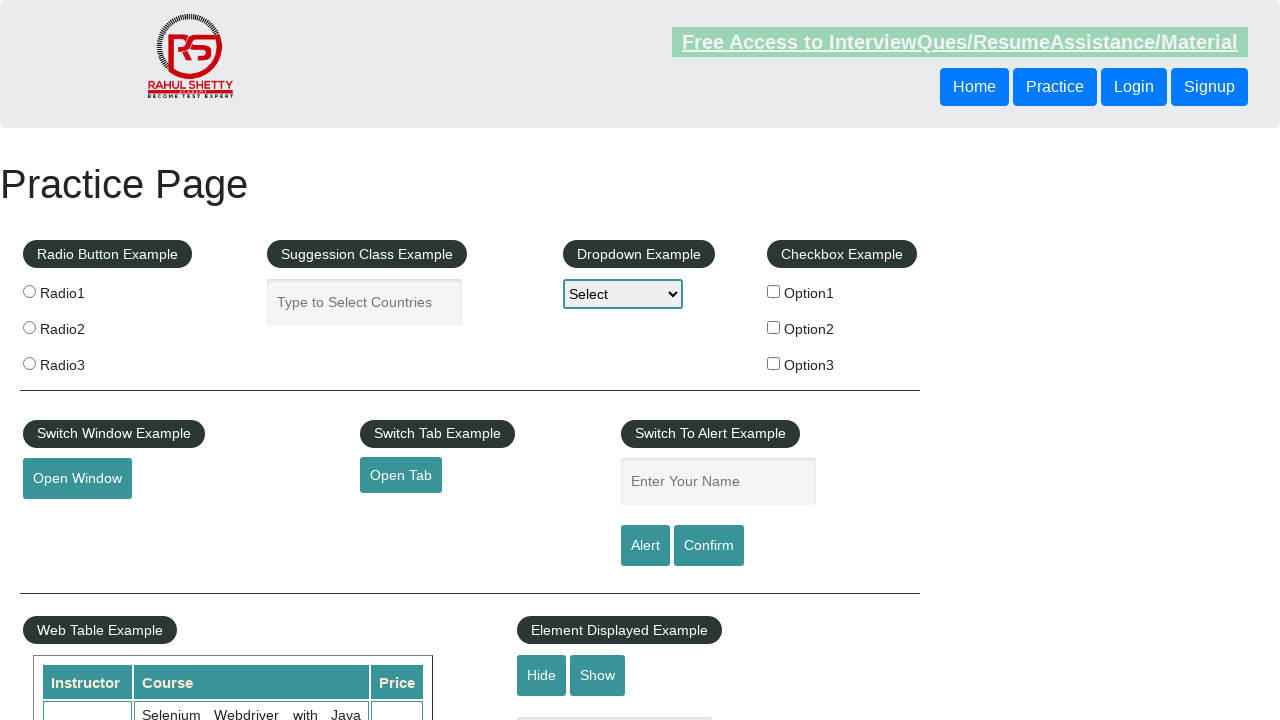

Located all footer links
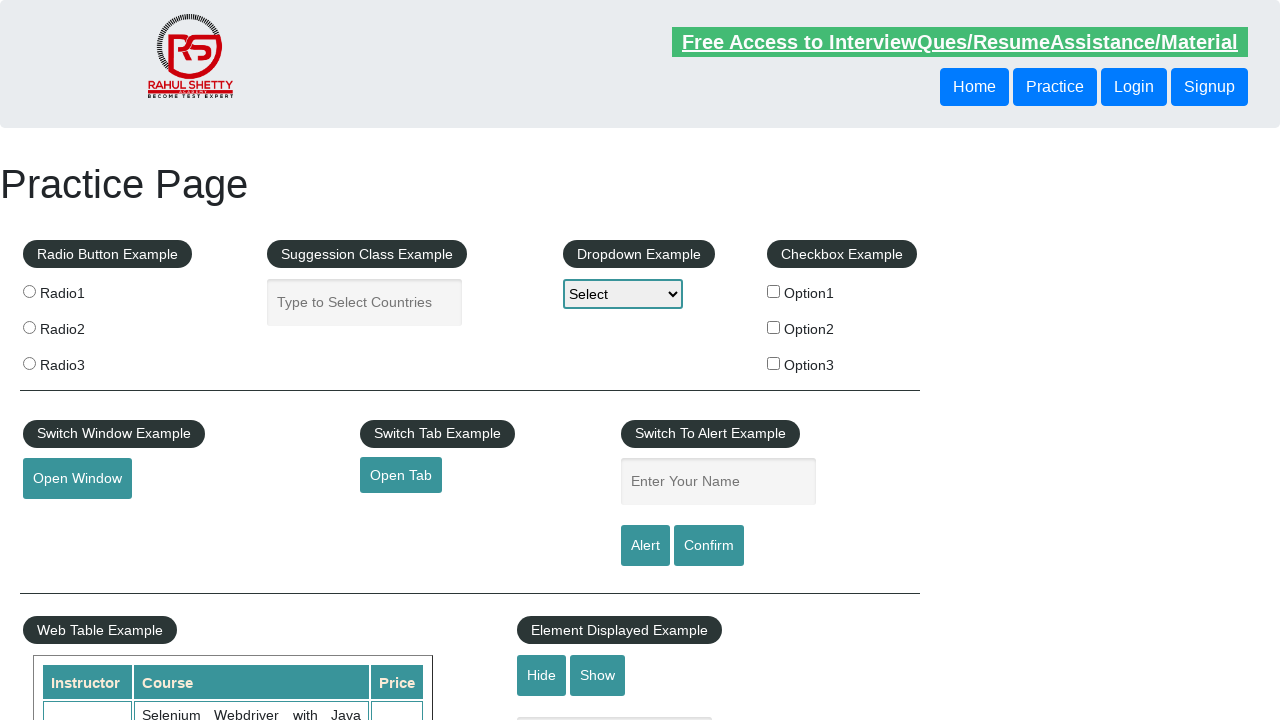

Verified footer contains 20 links
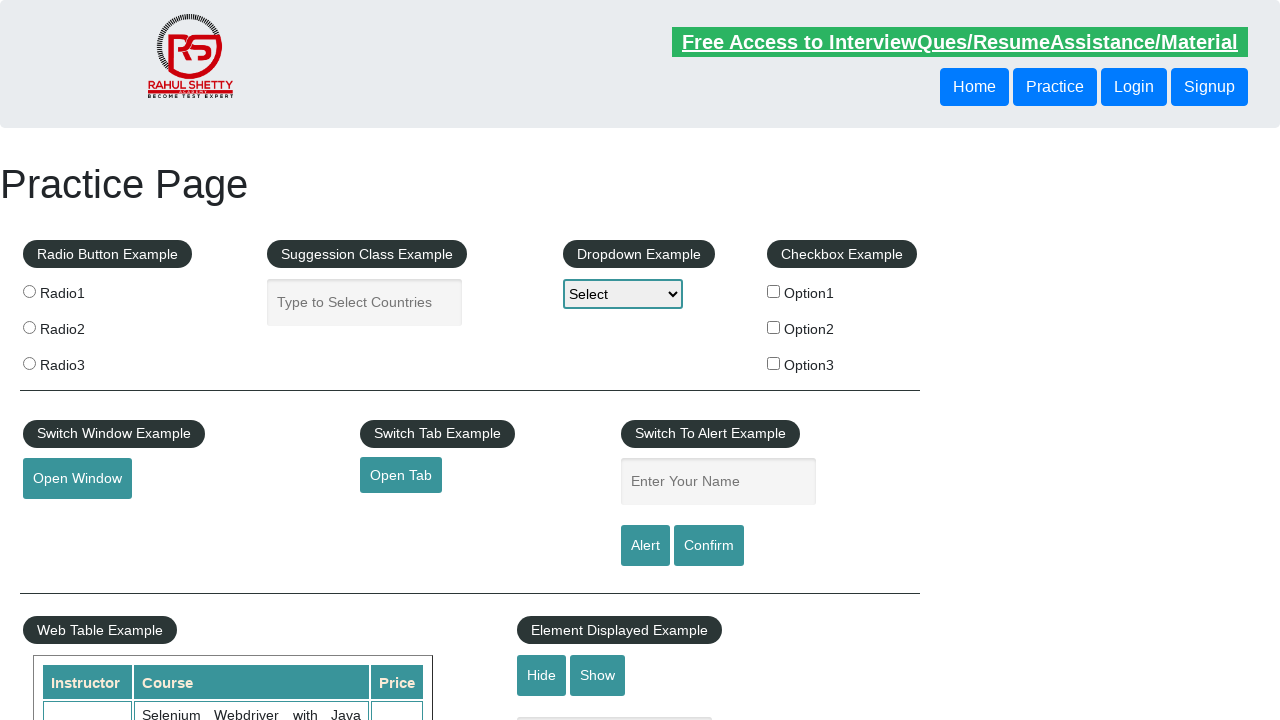

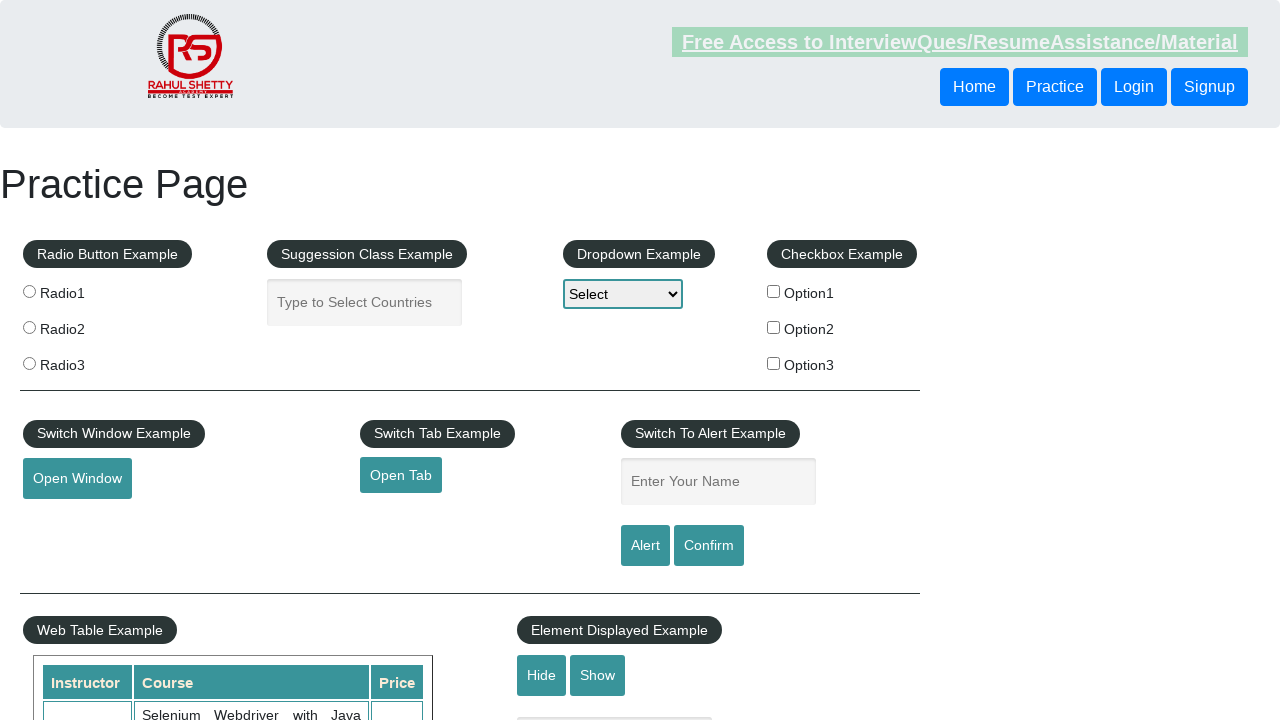